Tests finding a link by partial text (calculated from a math expression), clicking it, then filling out a form with personal information (first name, last name, city, country) and submitting it.

Starting URL: http://suninjuly.github.io/find_link_text

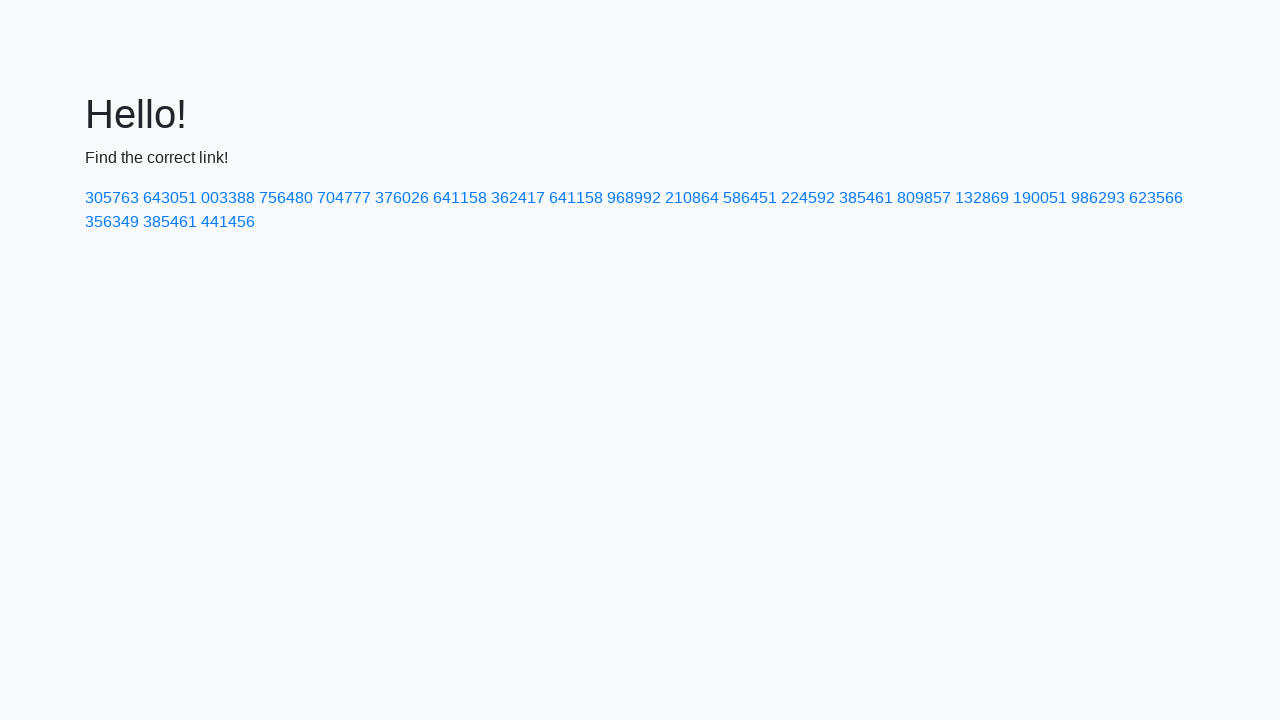

Calculated link text from math expression: 224592
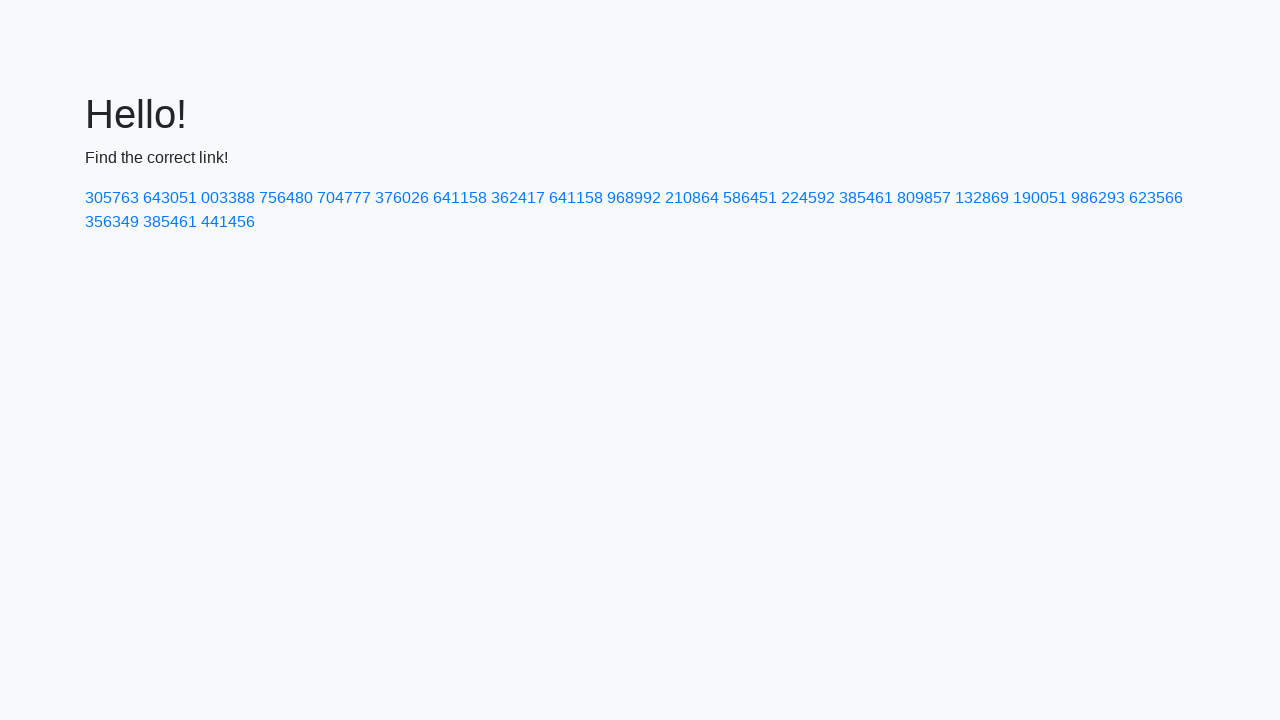

Clicked link containing calculated text '224592' at (808, 198) on a:text-matches('224592')
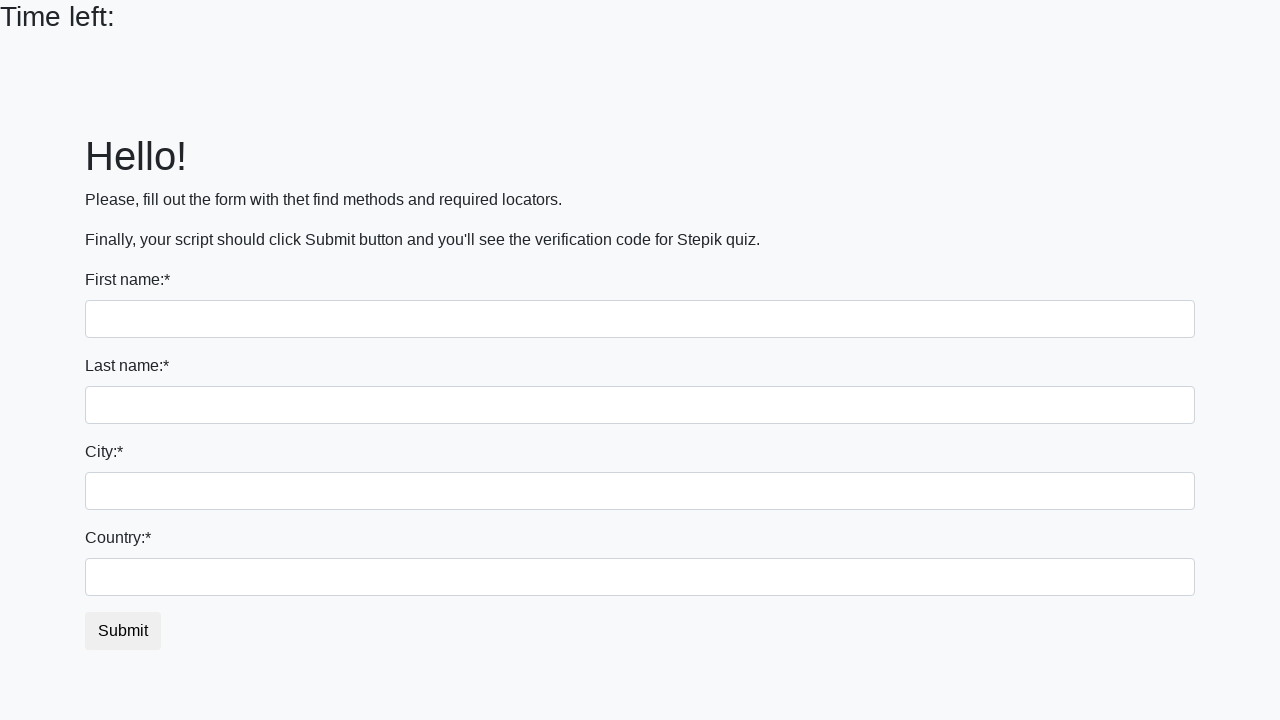

Filled first name field with 'Ivan' on input
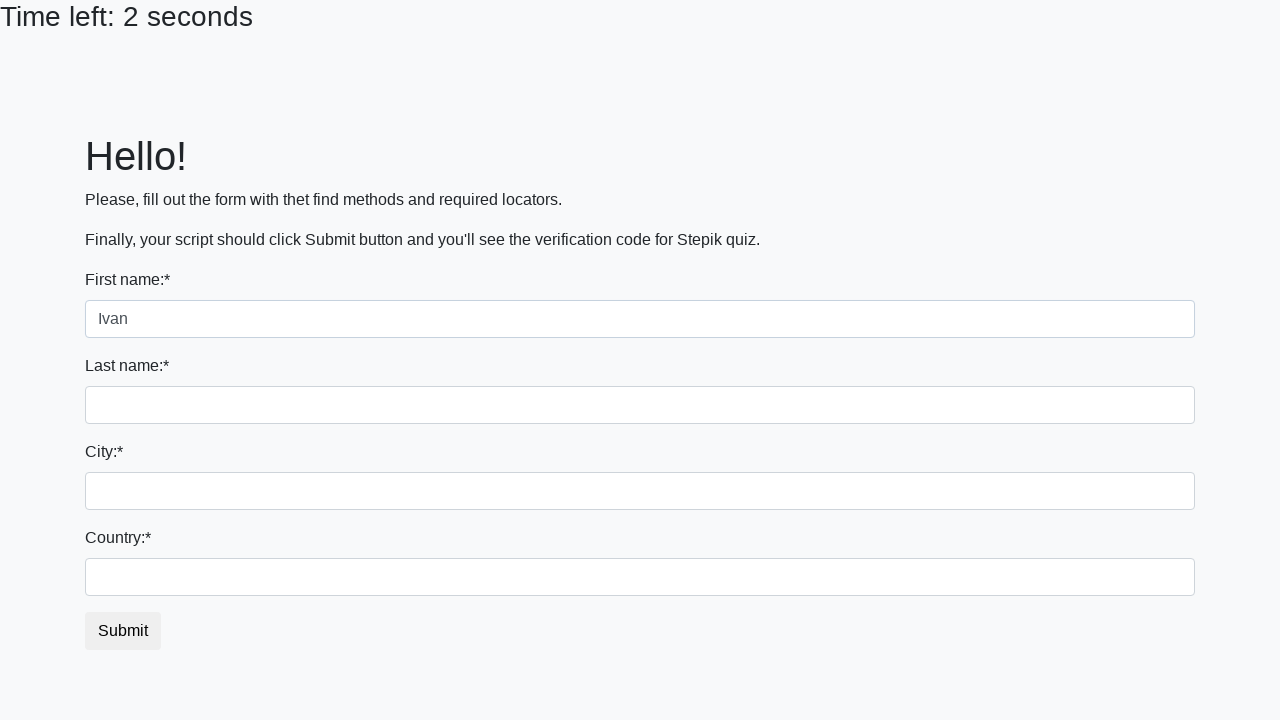

Filled last name field with 'Petrov' on input[name='last_name']
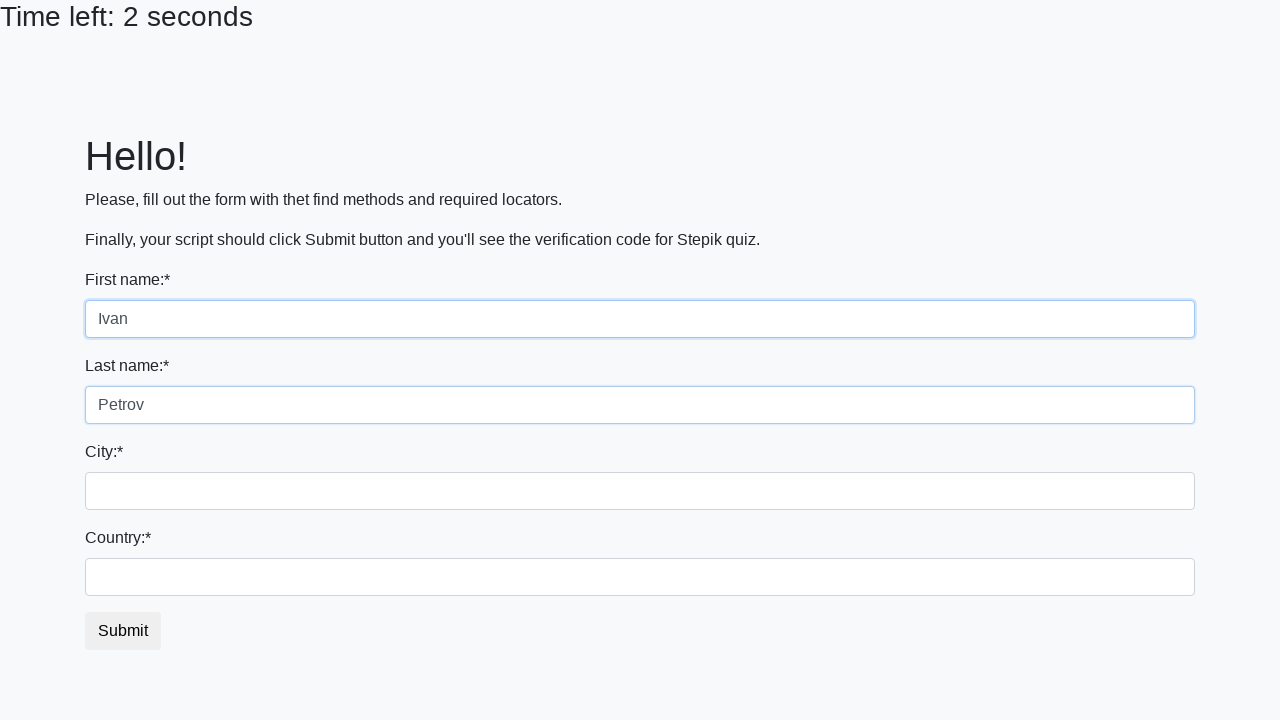

Filled city field with 'Smolensk' on .city
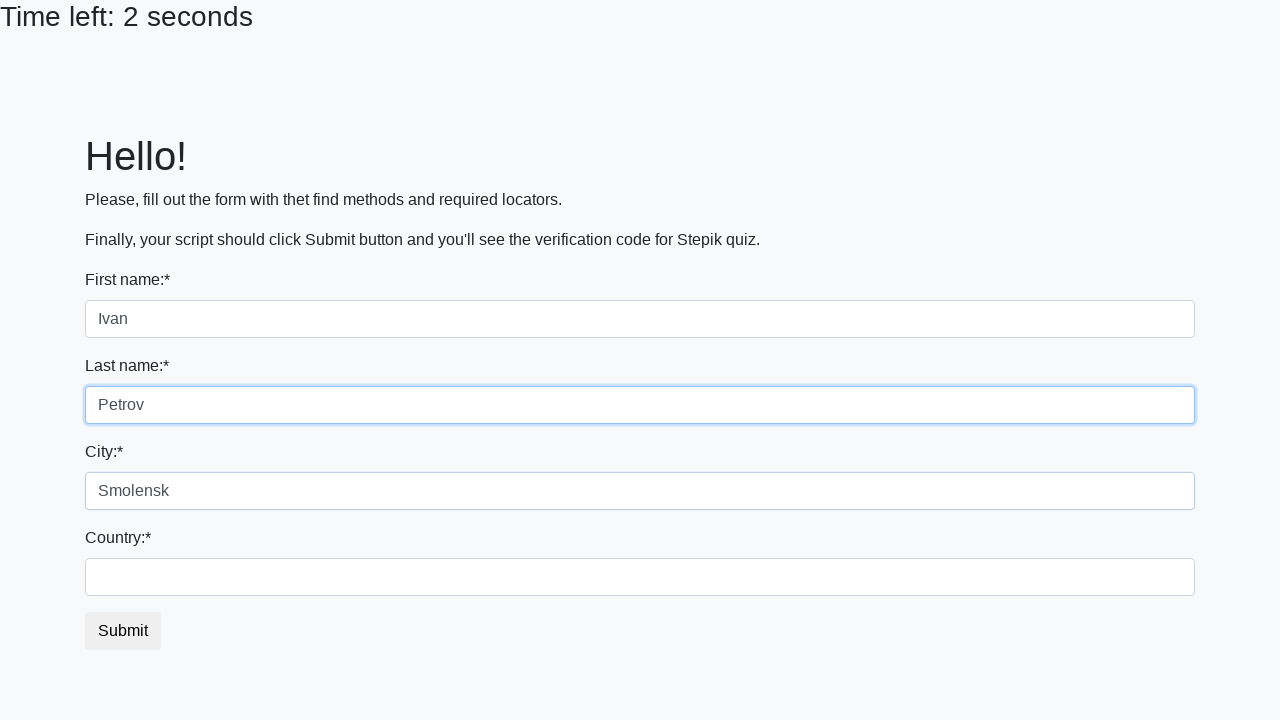

Filled country field with 'Russia' on #country
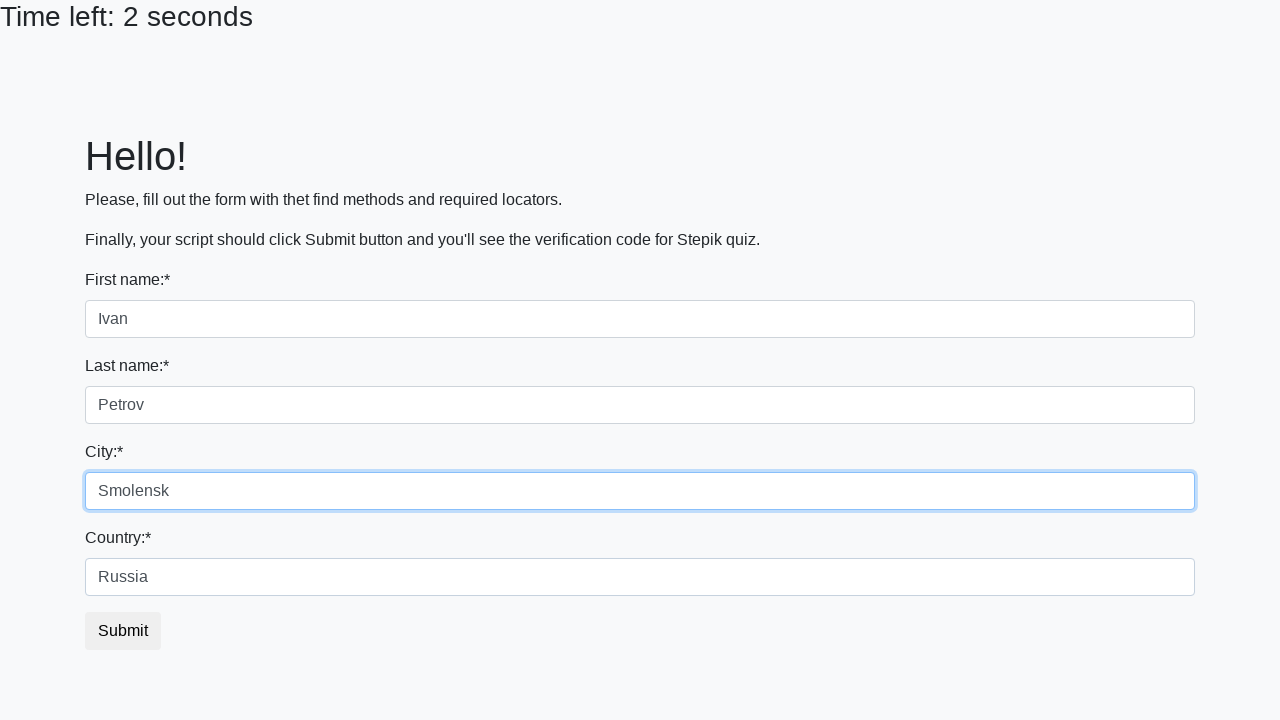

Clicked submit button to complete form submission at (123, 631) on button.btn
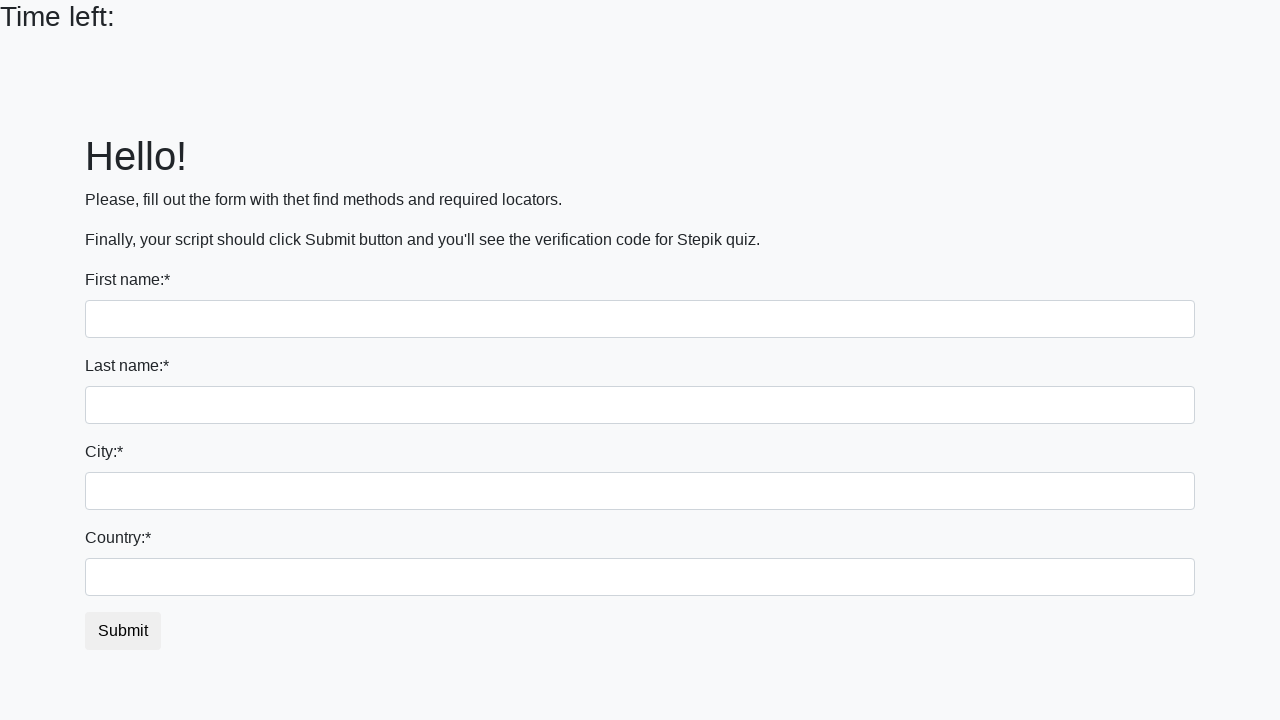

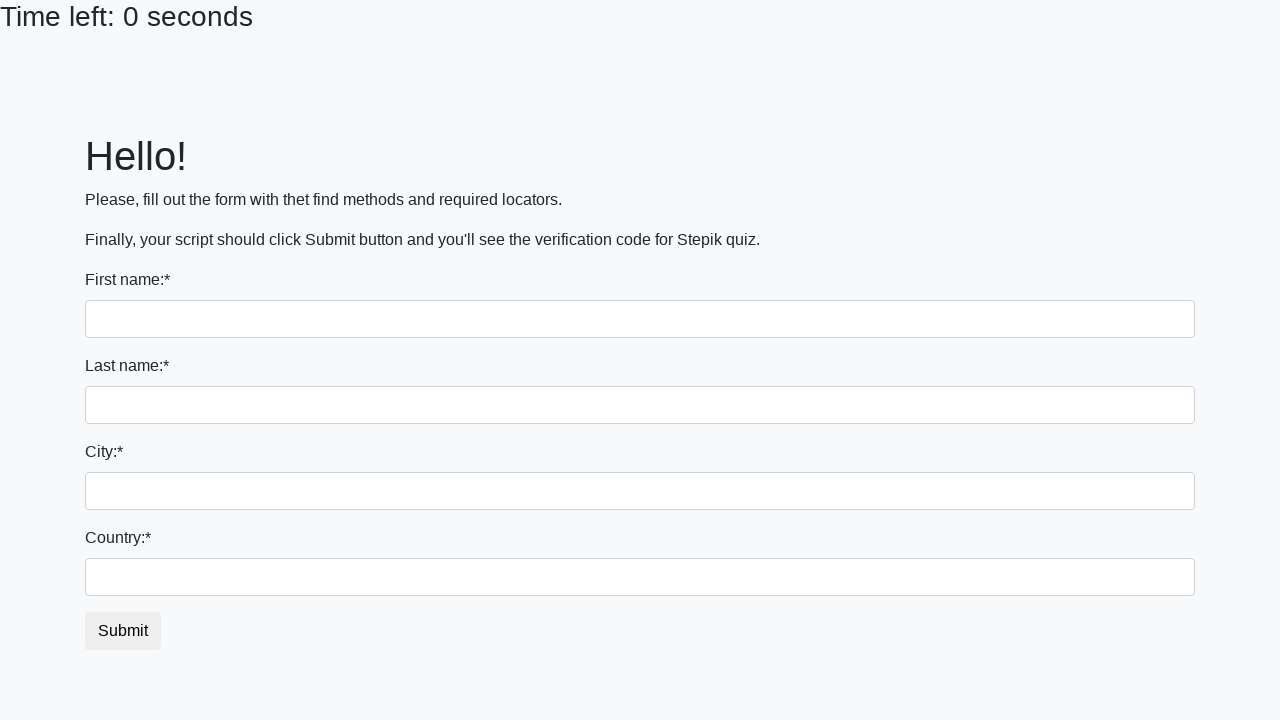